Verifies that the Insider homepage loads successfully by checking for page elements

Starting URL: https://useinsider.com/

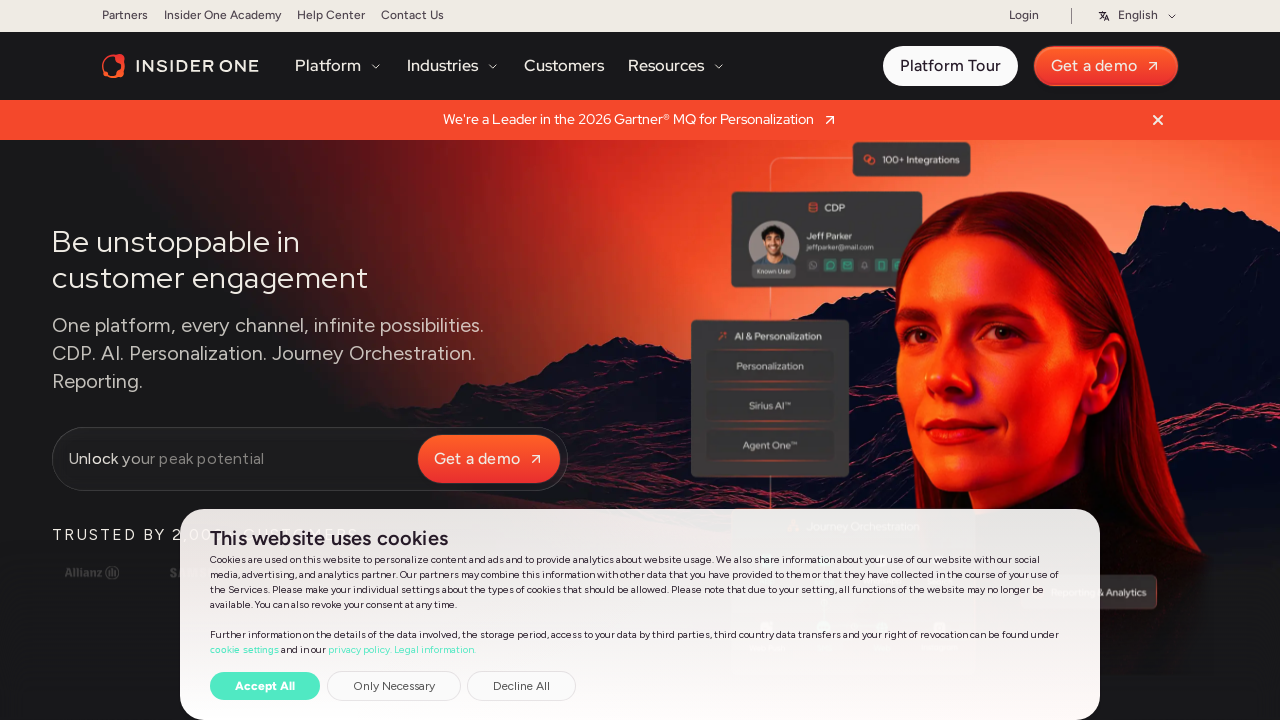

Waited for DOM content loaded on Insider homepage
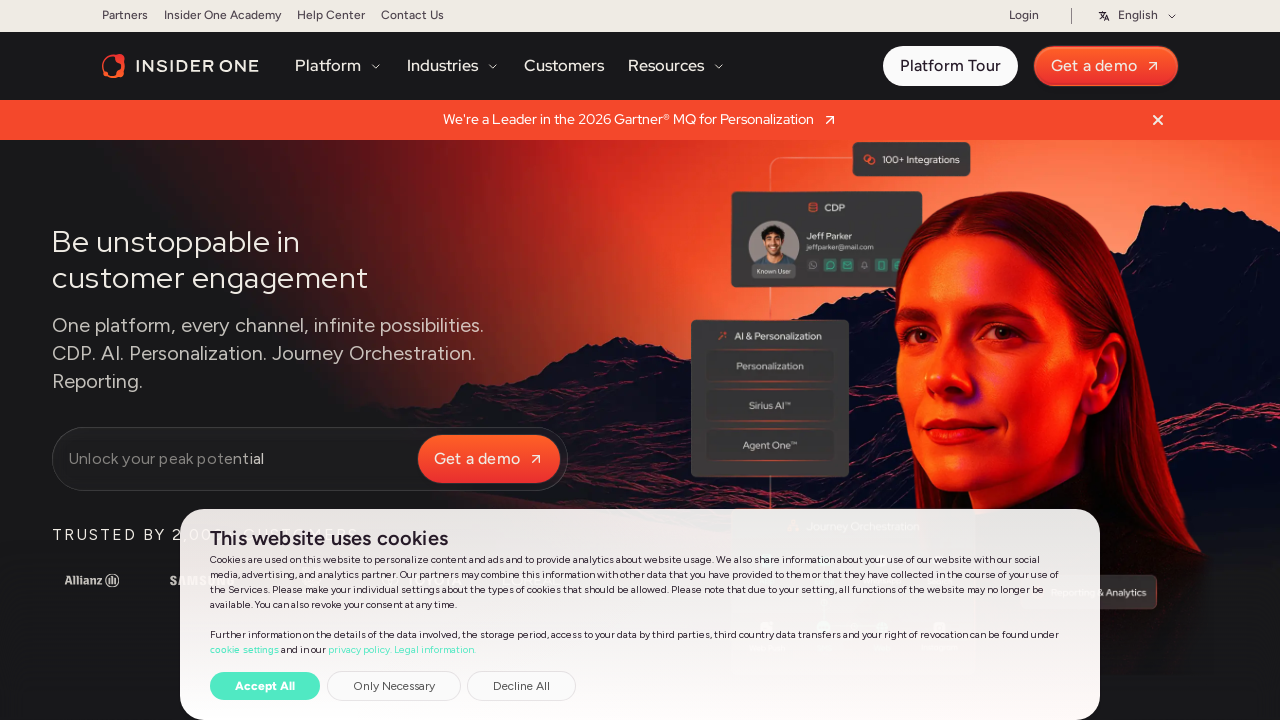

Body element loaded and visible on homepage
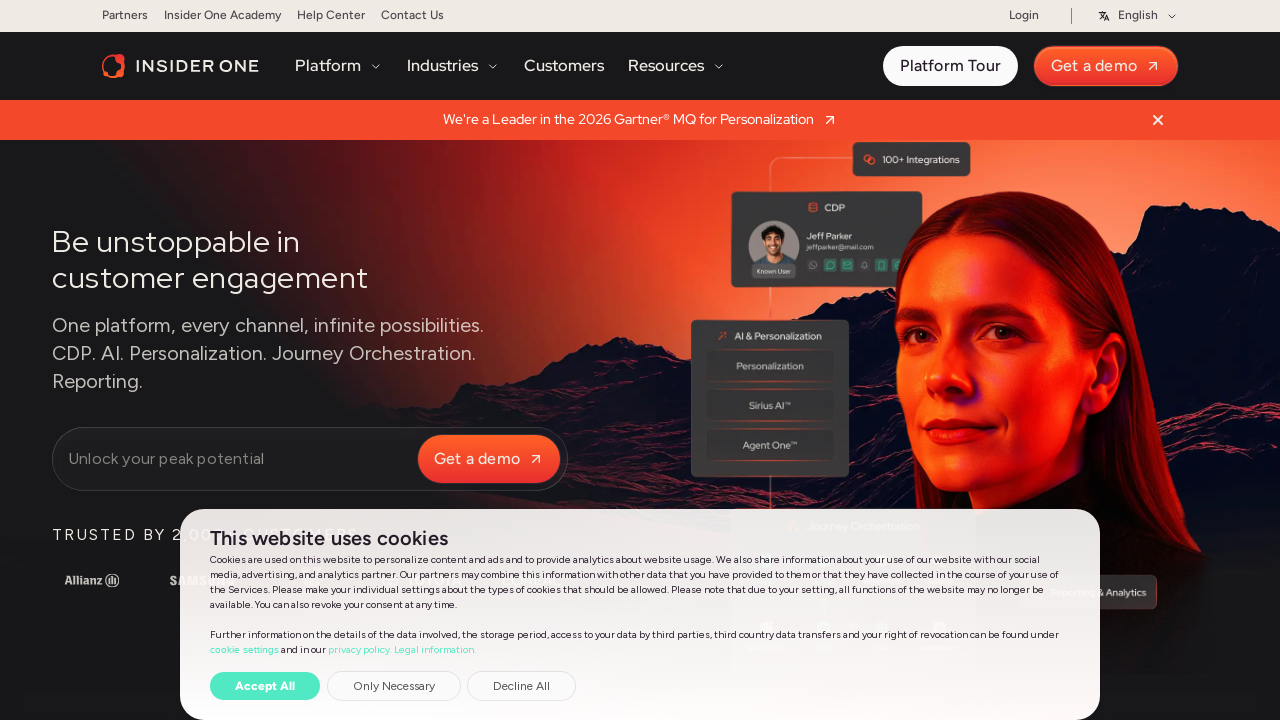

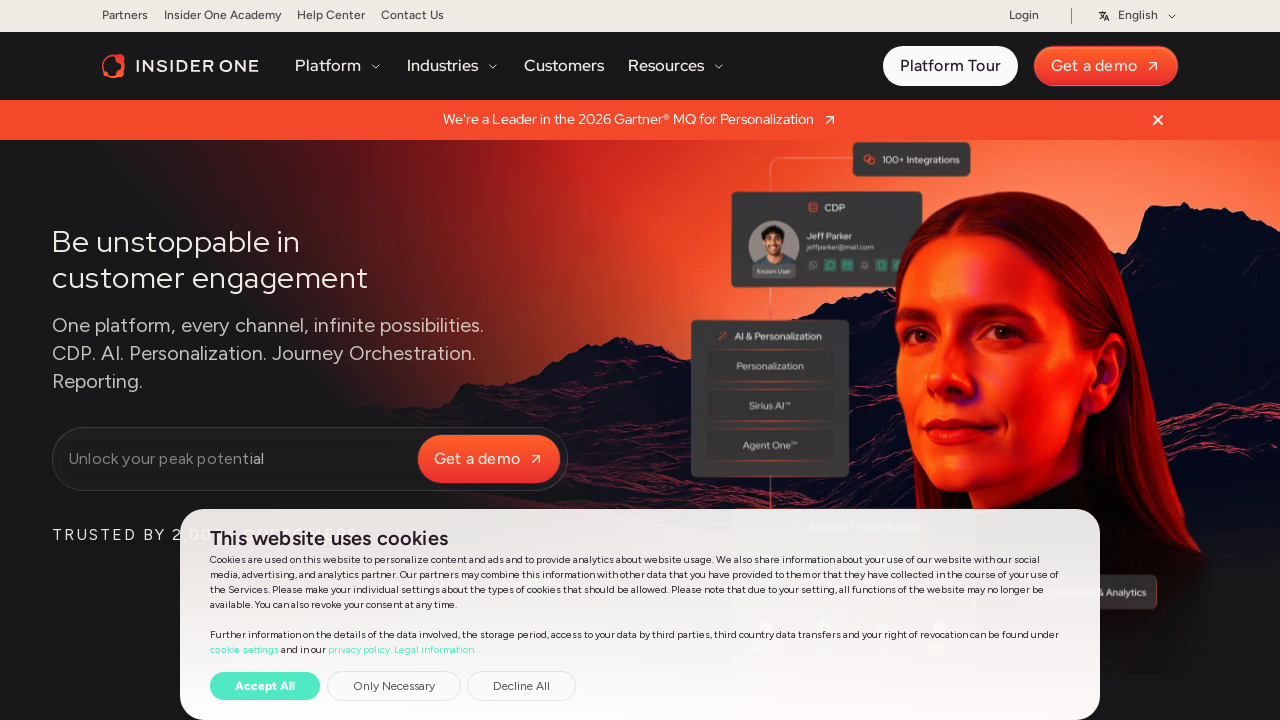